Navigates to Ajio e-commerce website and verifies the page loads

Starting URL: https://www.ajio.com/

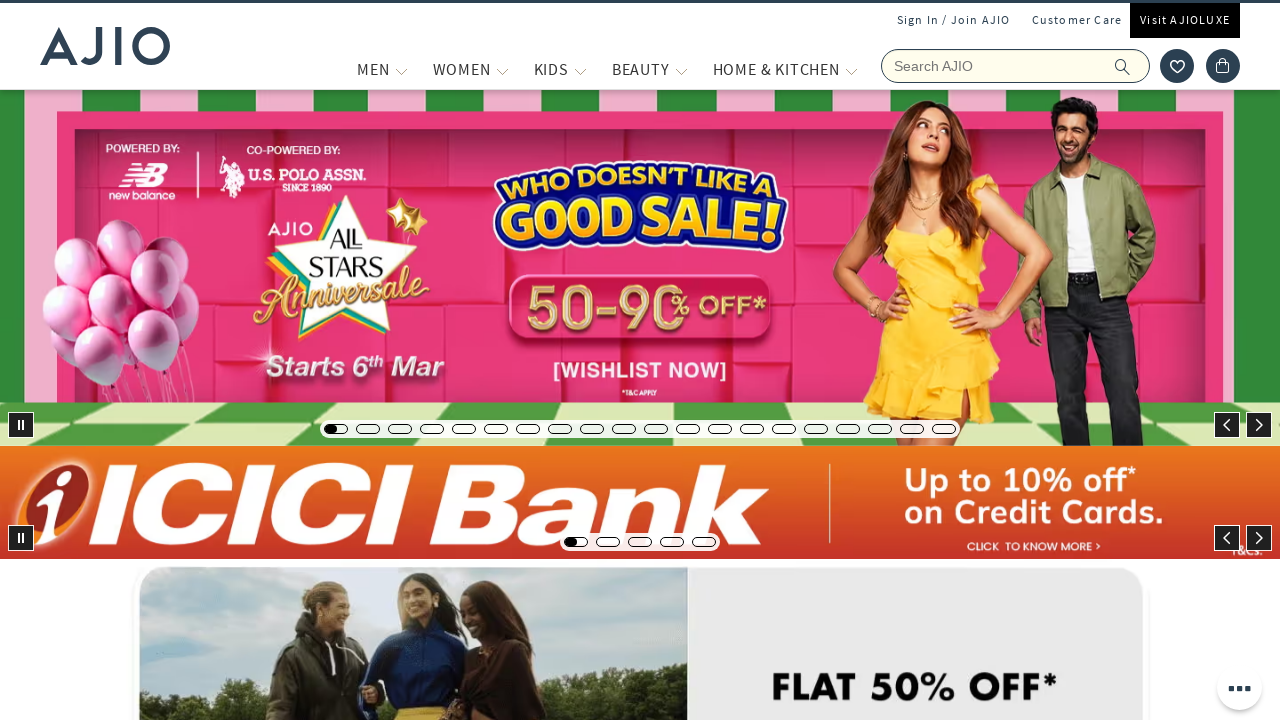

Waited for page to reach domcontentloaded state
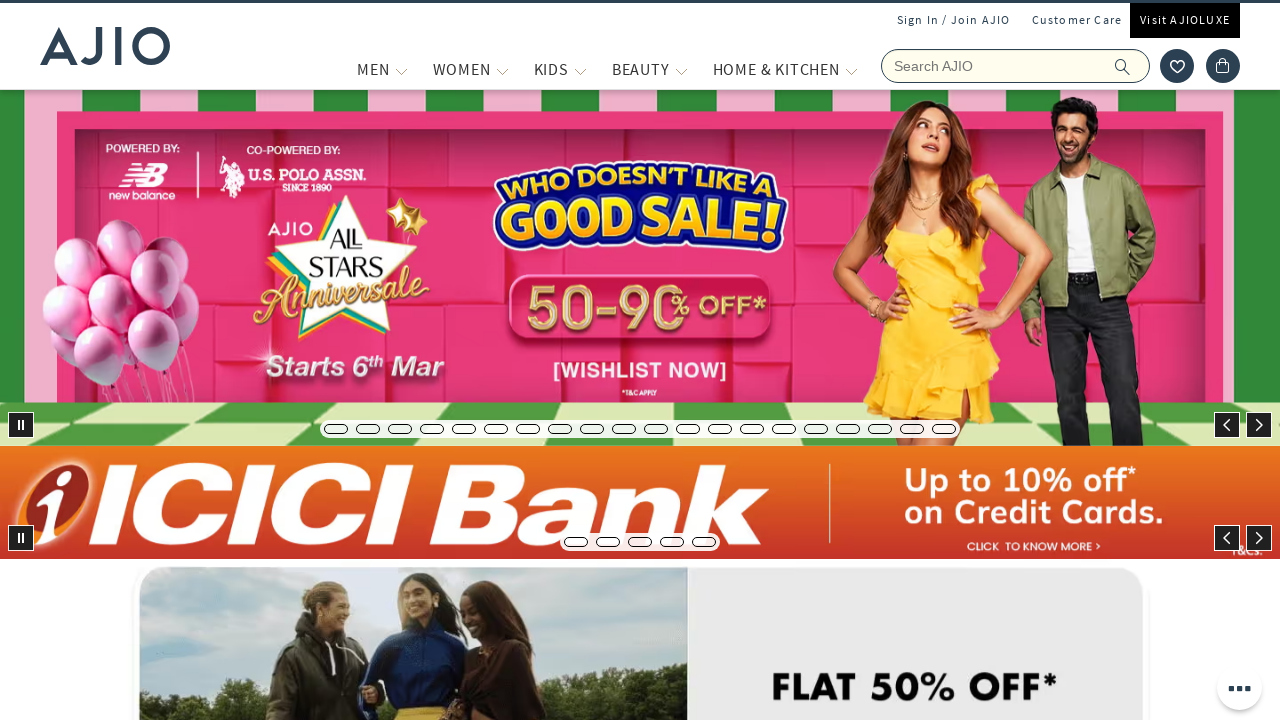

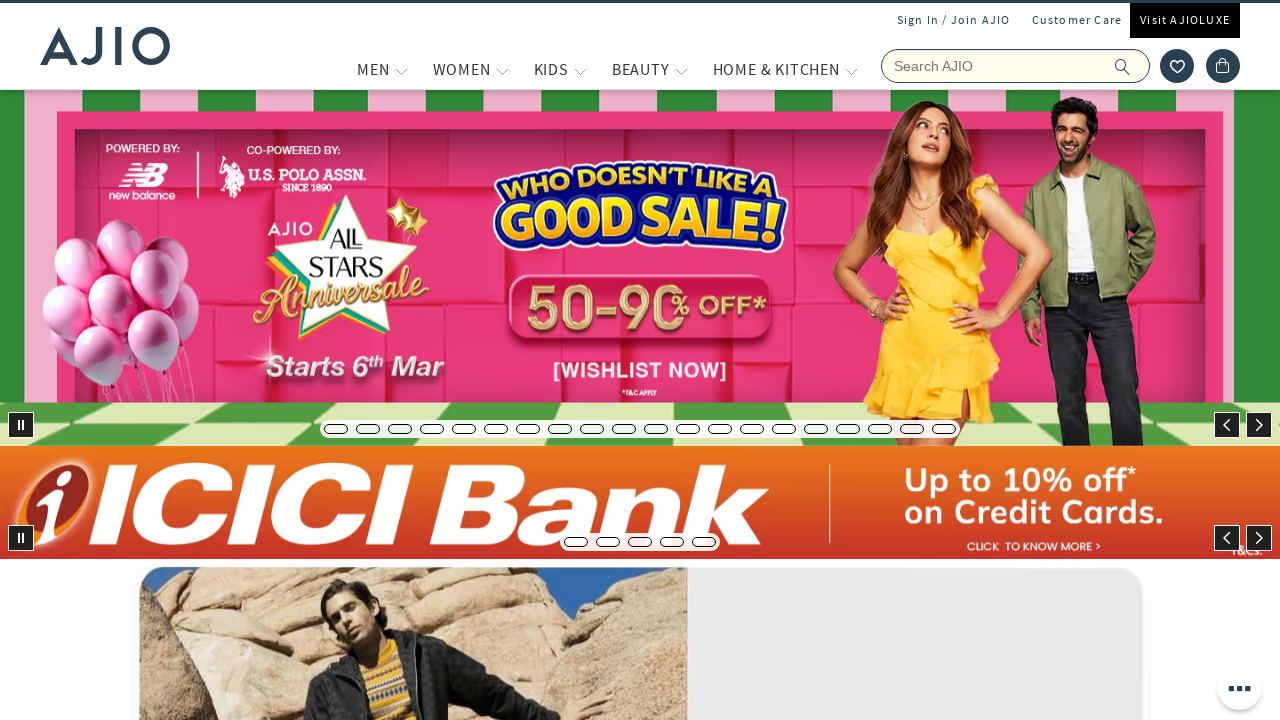